Tests JavaScript alert handling by triggering alert and confirm dialogs, then accepting or dismissing them

Starting URL: https://demo.automationtesting.in/Alerts.html

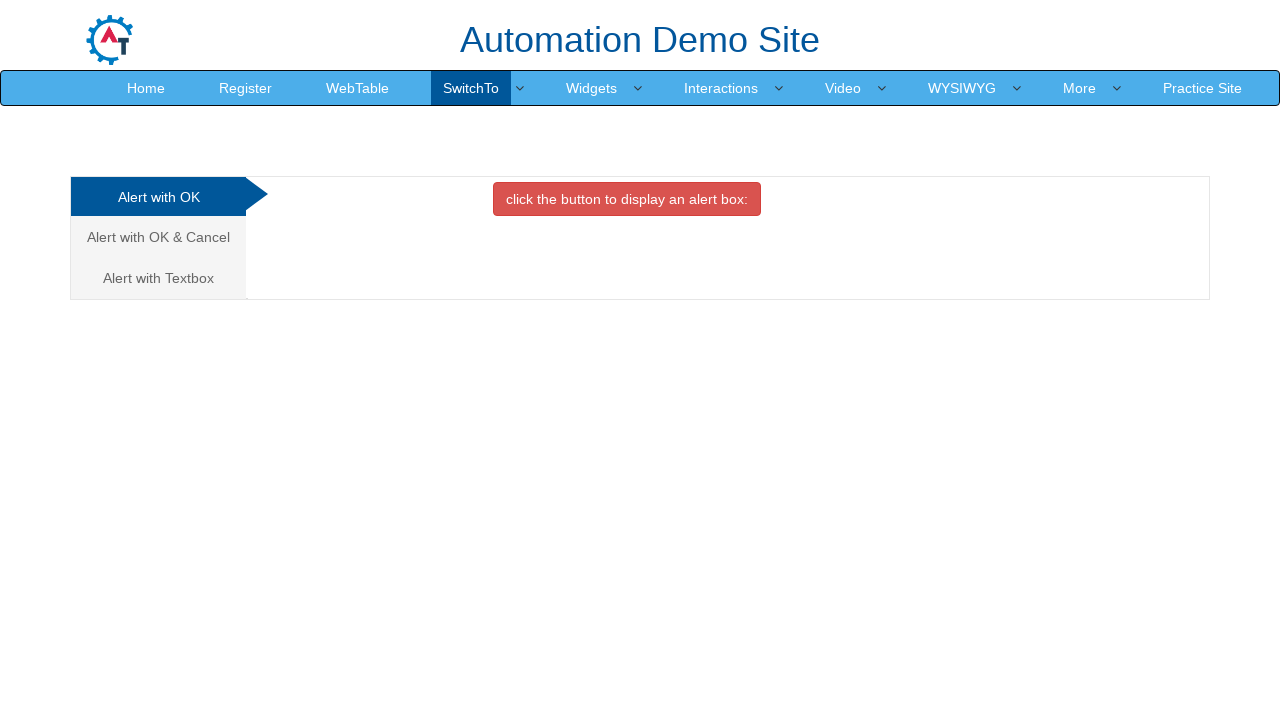

Clicked button to trigger alert box at (627, 199) on button[onclick='alertbox()']
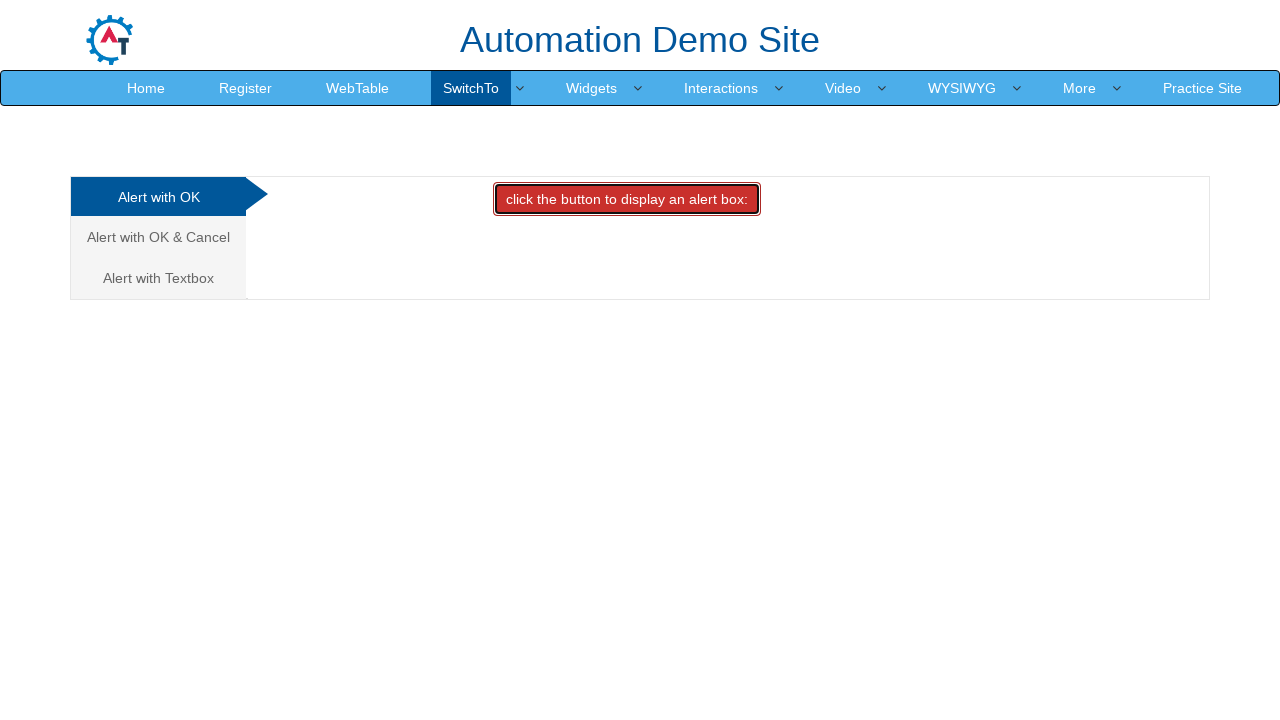

Set up dialog handler to accept alert
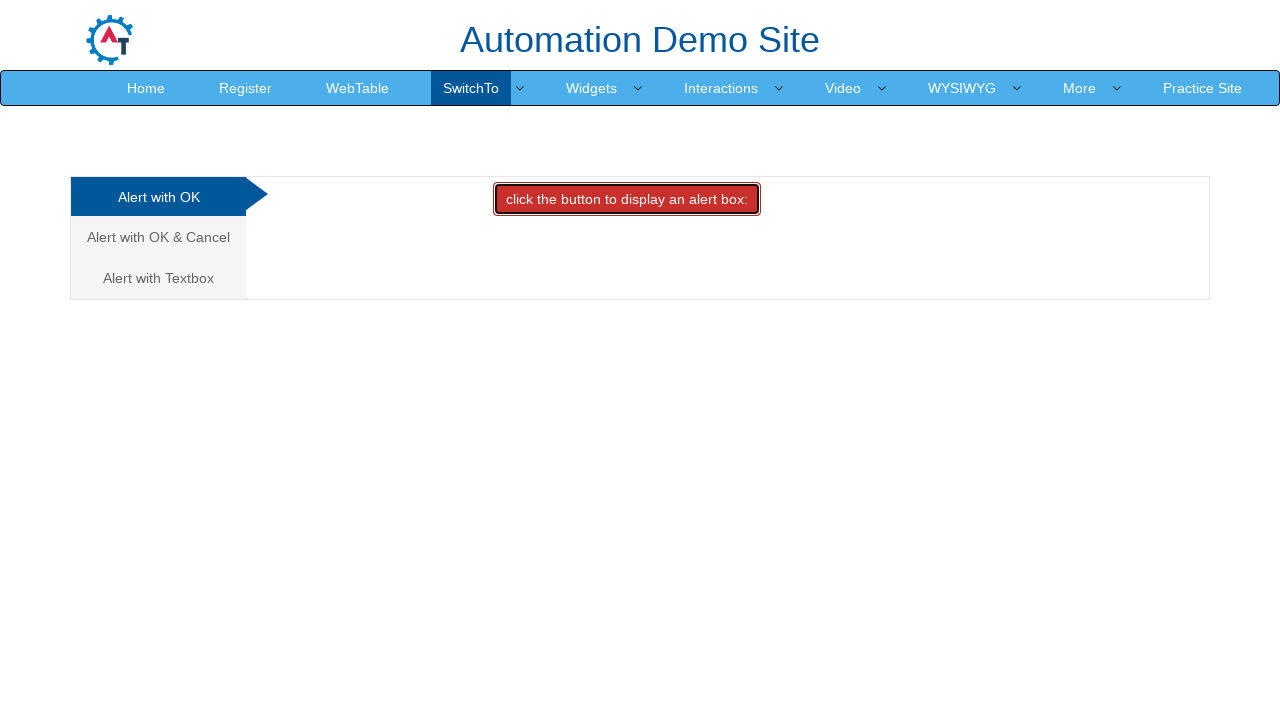

Waited 500ms for alert to be processed
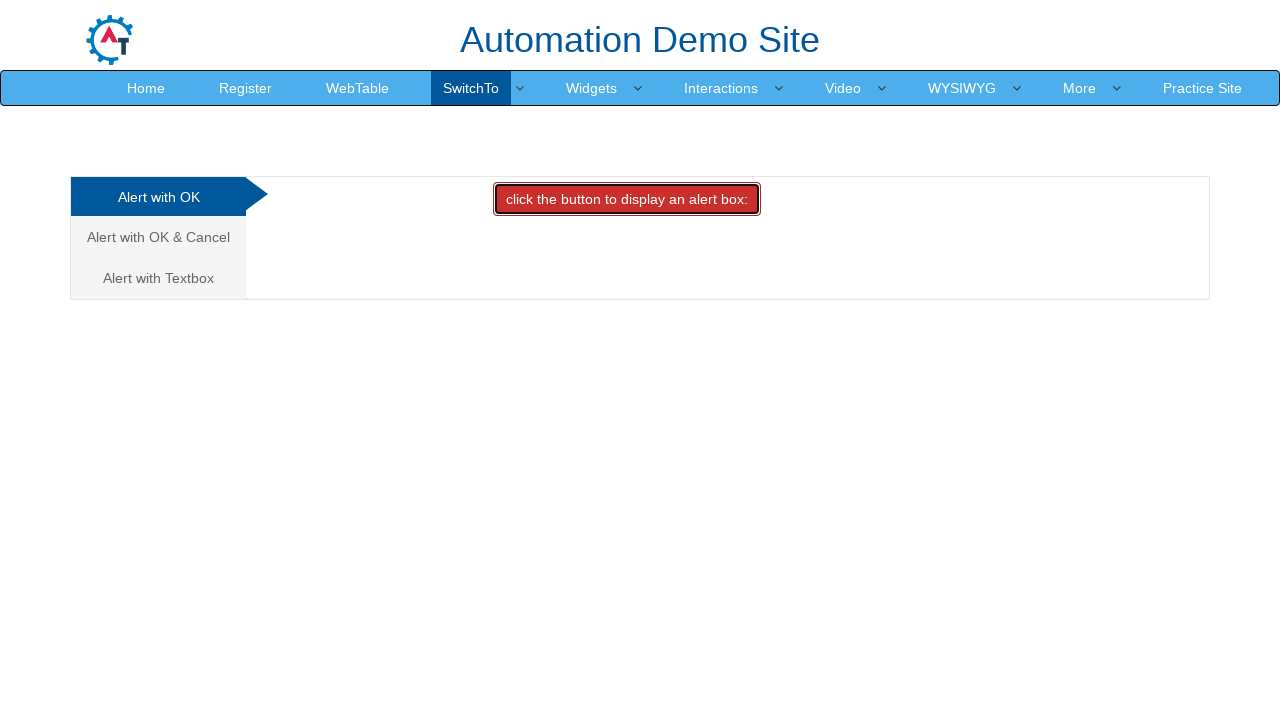

Clicked on the second tab/link for confirm alert at (158, 237) on (//a[@class='analystic'])[2]
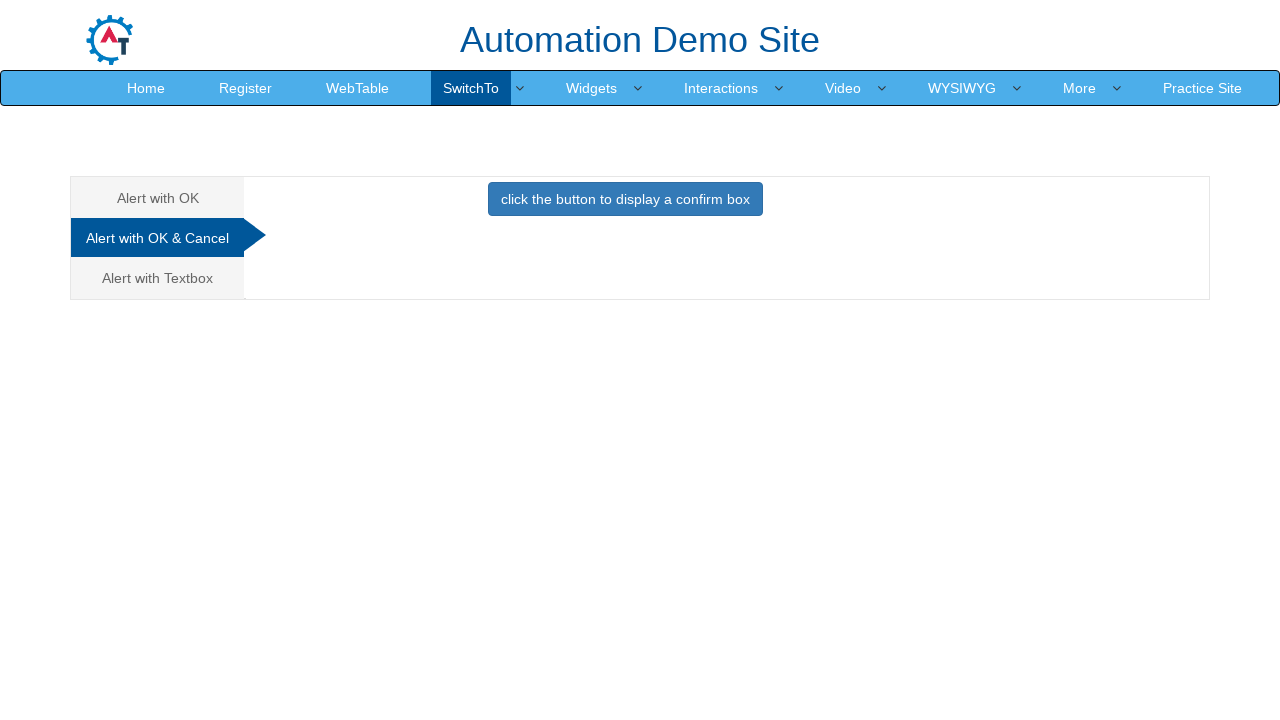

Clicked button to trigger confirm box at (625, 199) on button[onclick='confirmbox()']
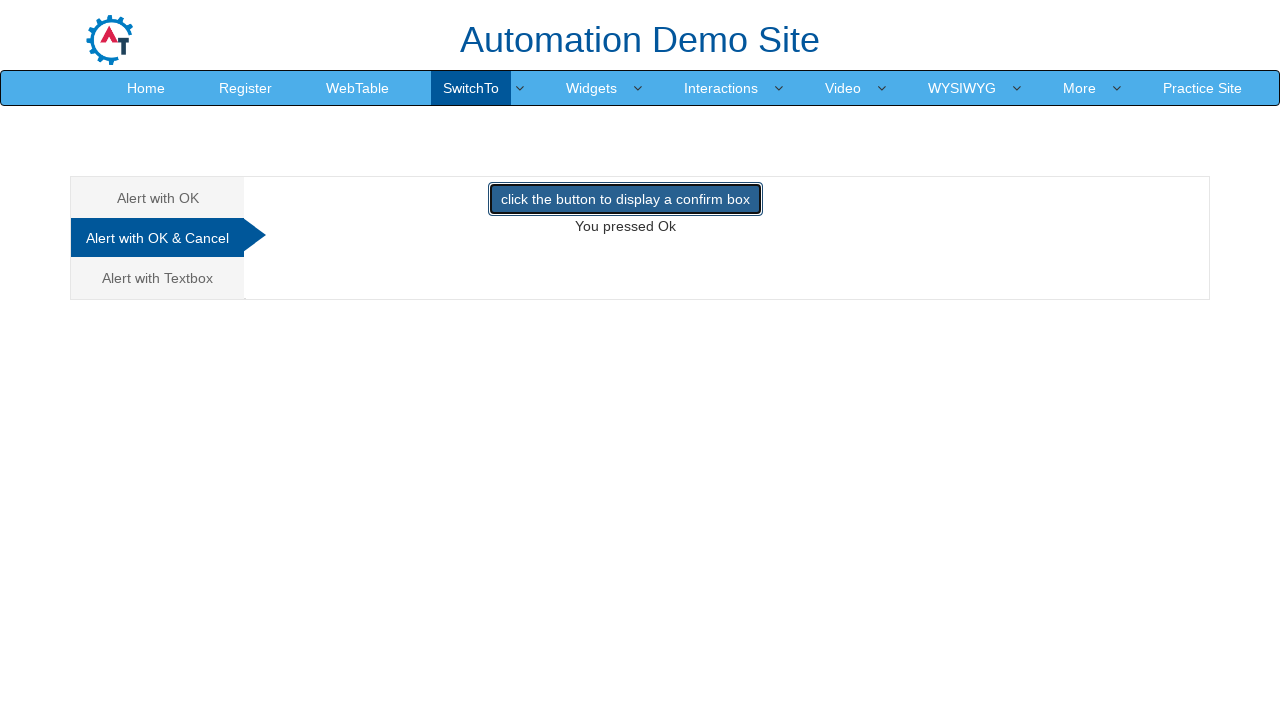

Set up dialog handler to dismiss confirm dialog
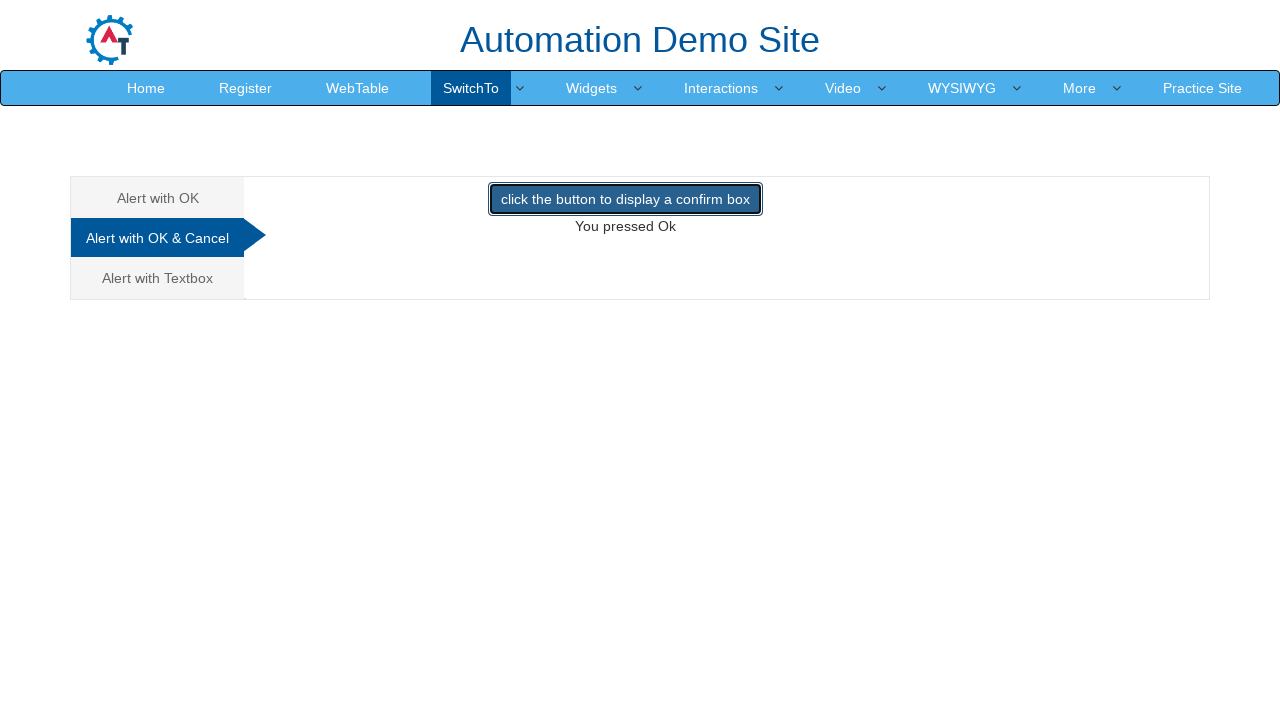

Waited 500ms for confirm dialog to be processed
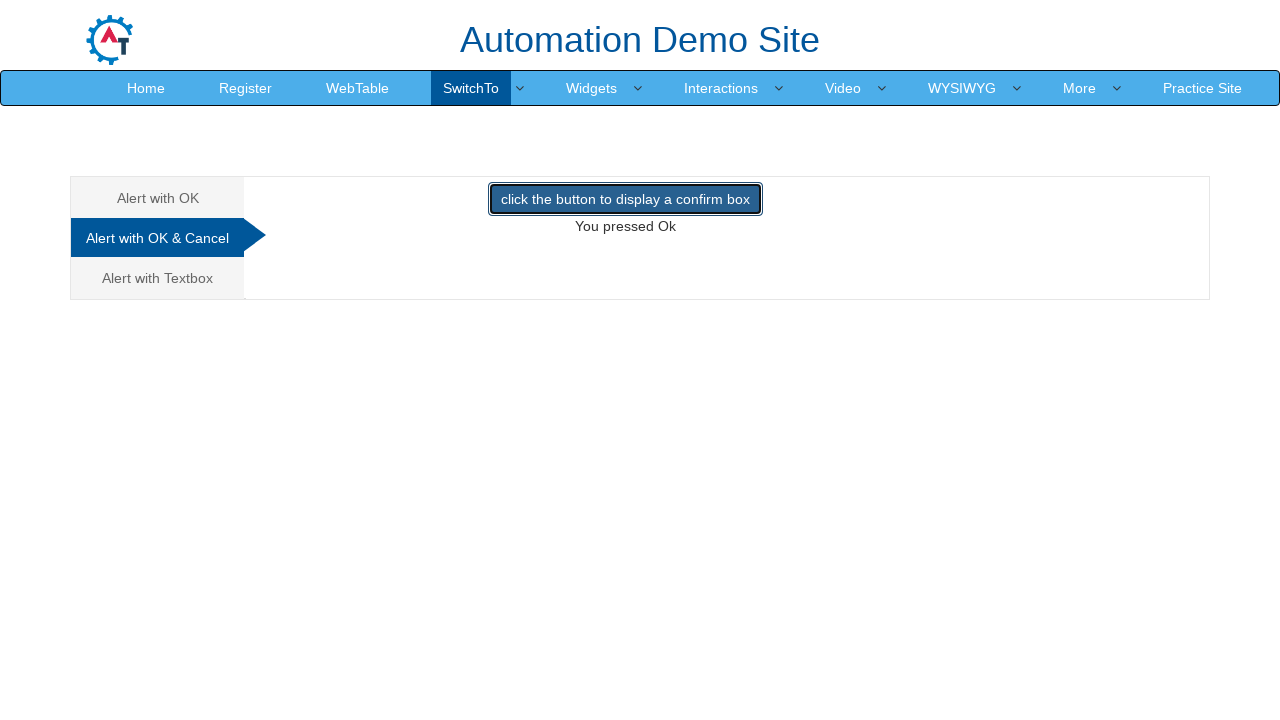

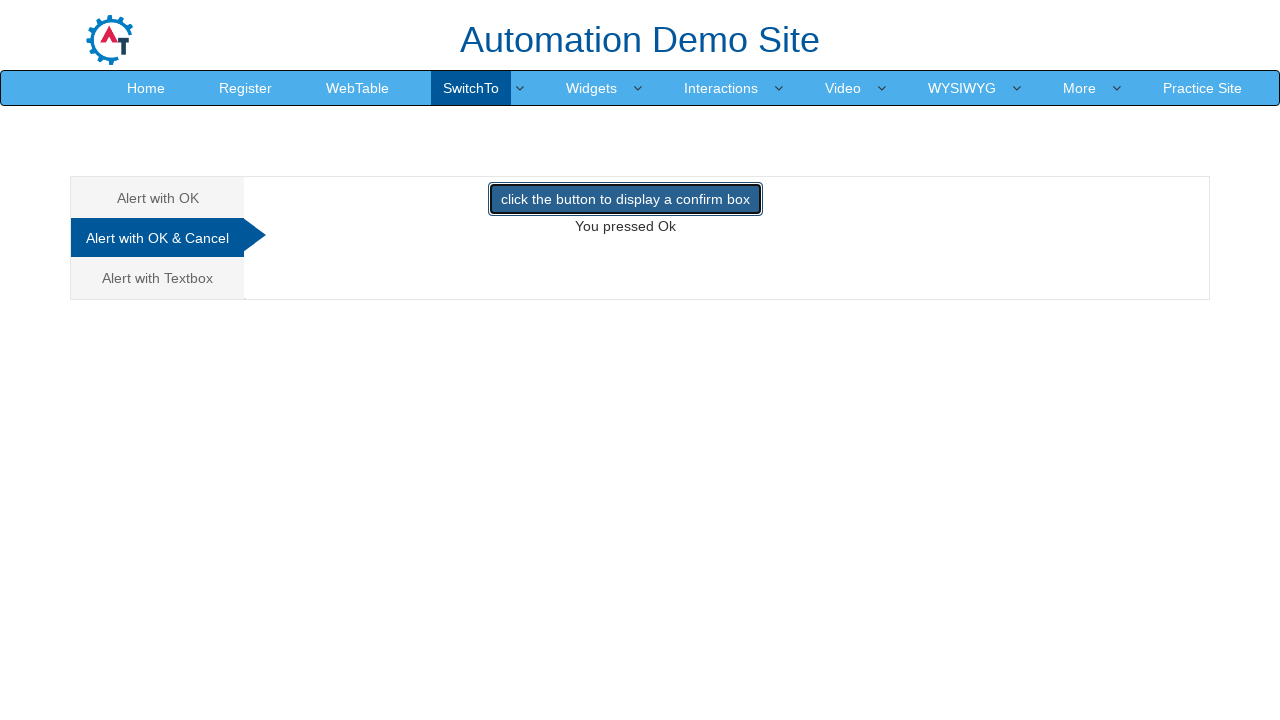